Tests clicking on the signup button after checking if it's enabled

Starting URL: https://www.browserstack.com/

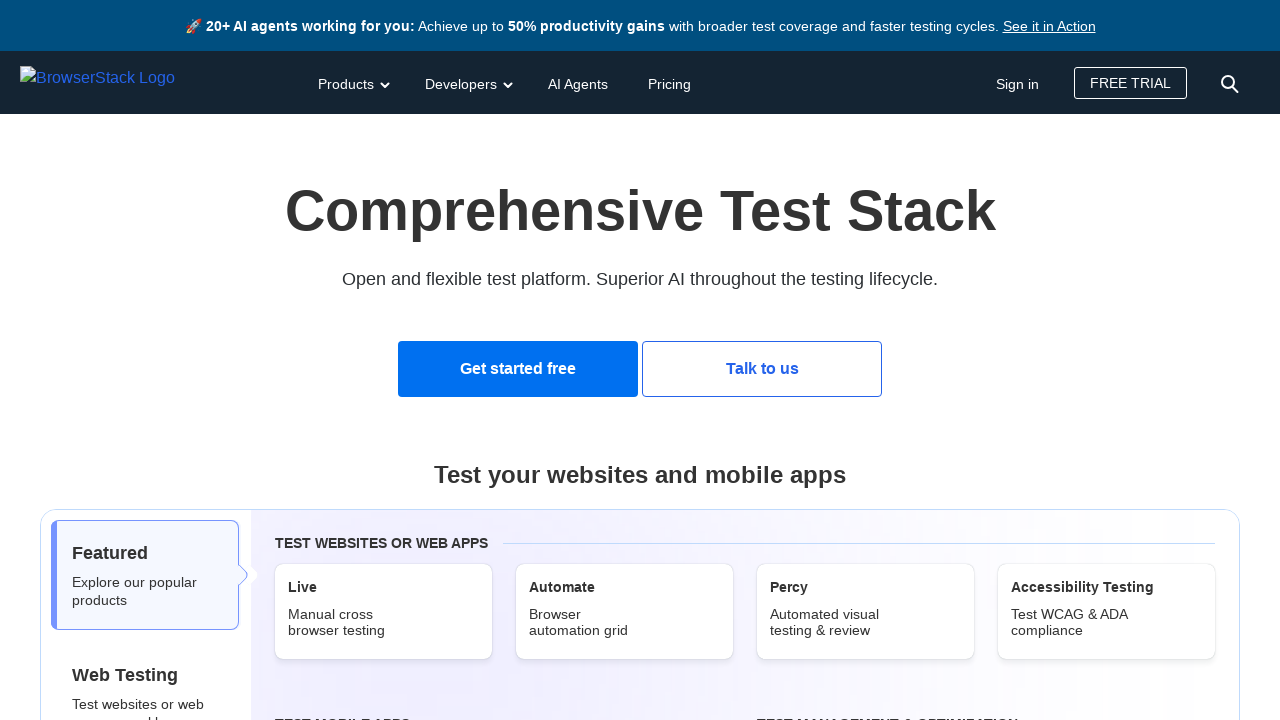

Located signup button element
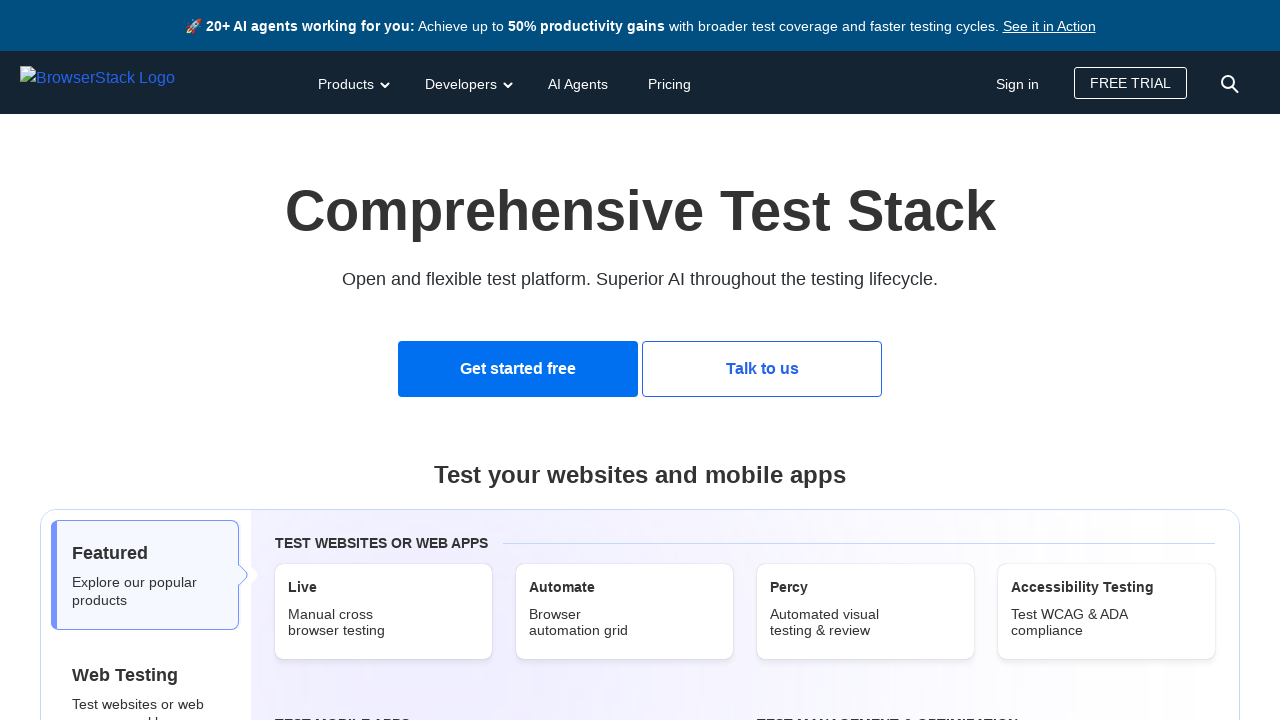

Verified signup button is enabled
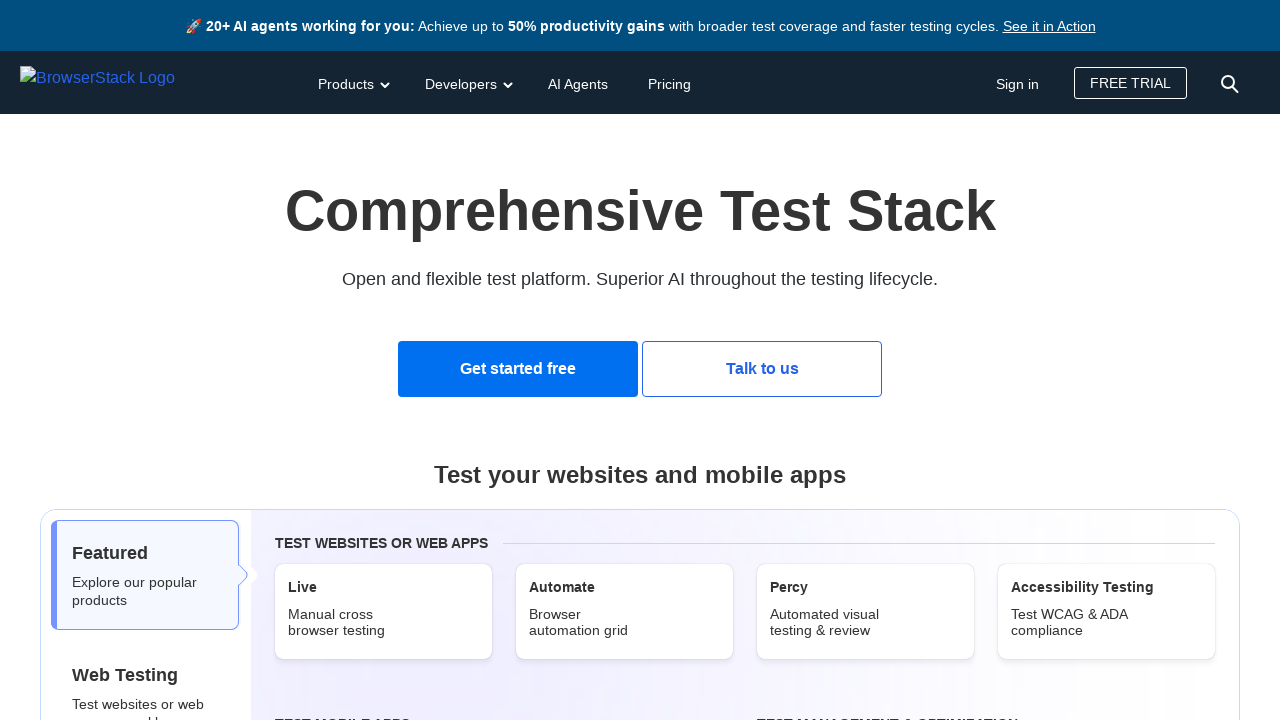

Clicked signup button at (518, 369) on #signupModalProductButton
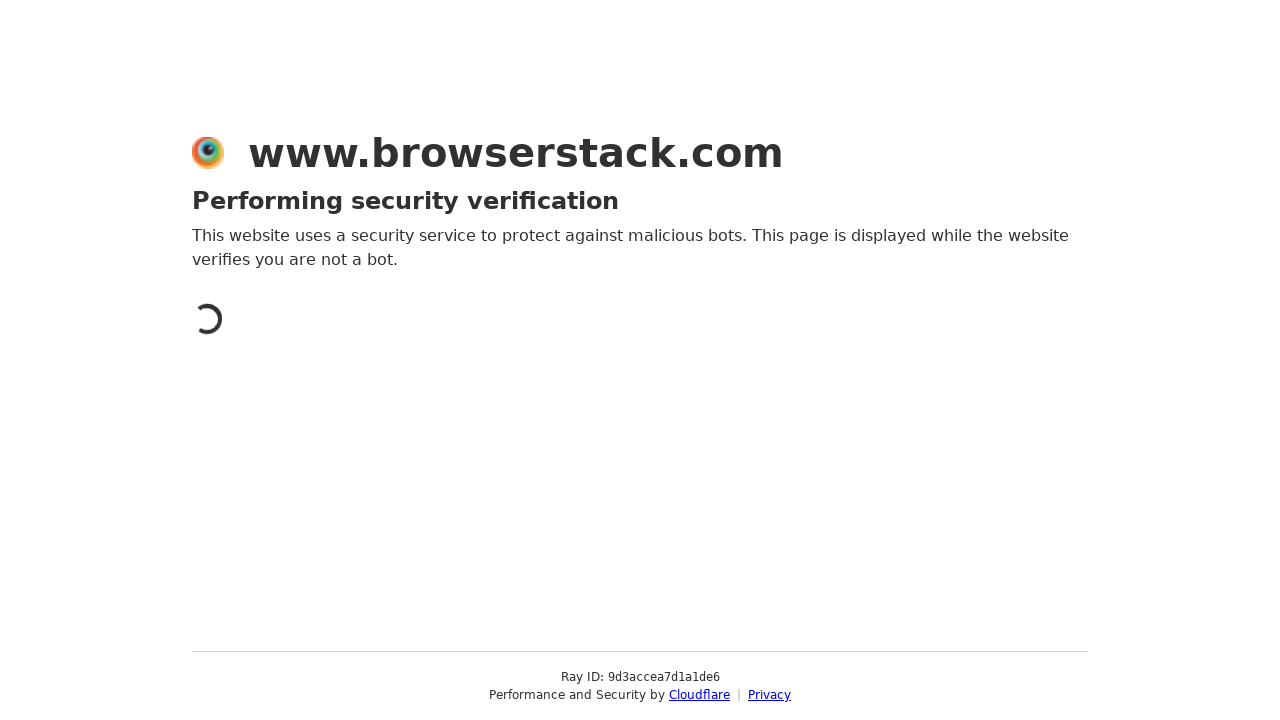

Navigated to signup page
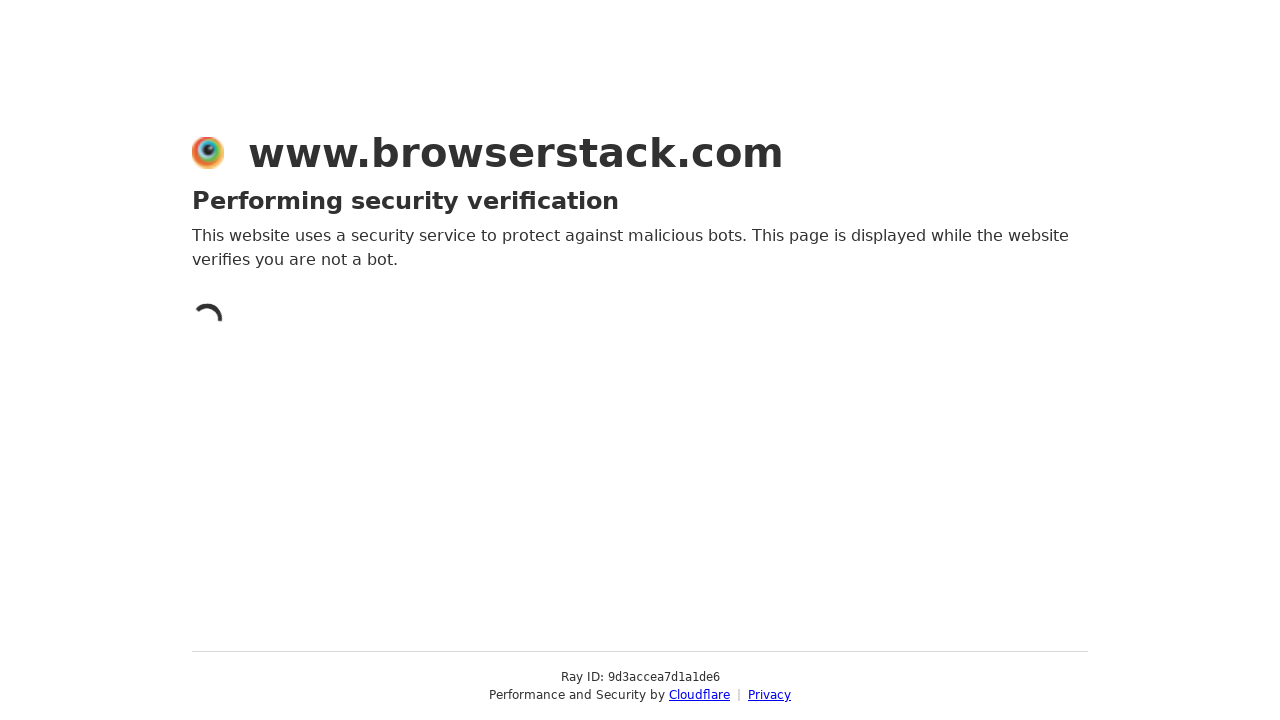

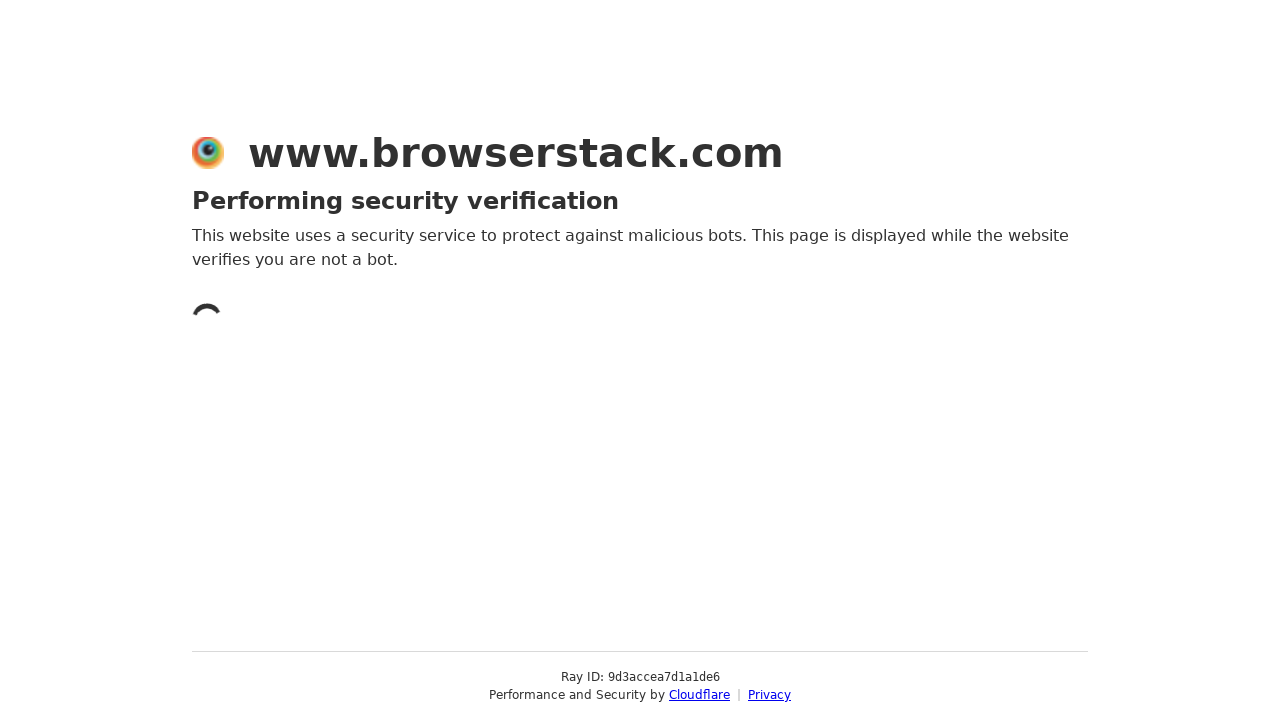